Tests a calculator form by entering two numbers into input fields, verifying the page header text, and clicking the submit button to perform a calculation.

Starting URL: https://sdoktatas.github.io/first-project

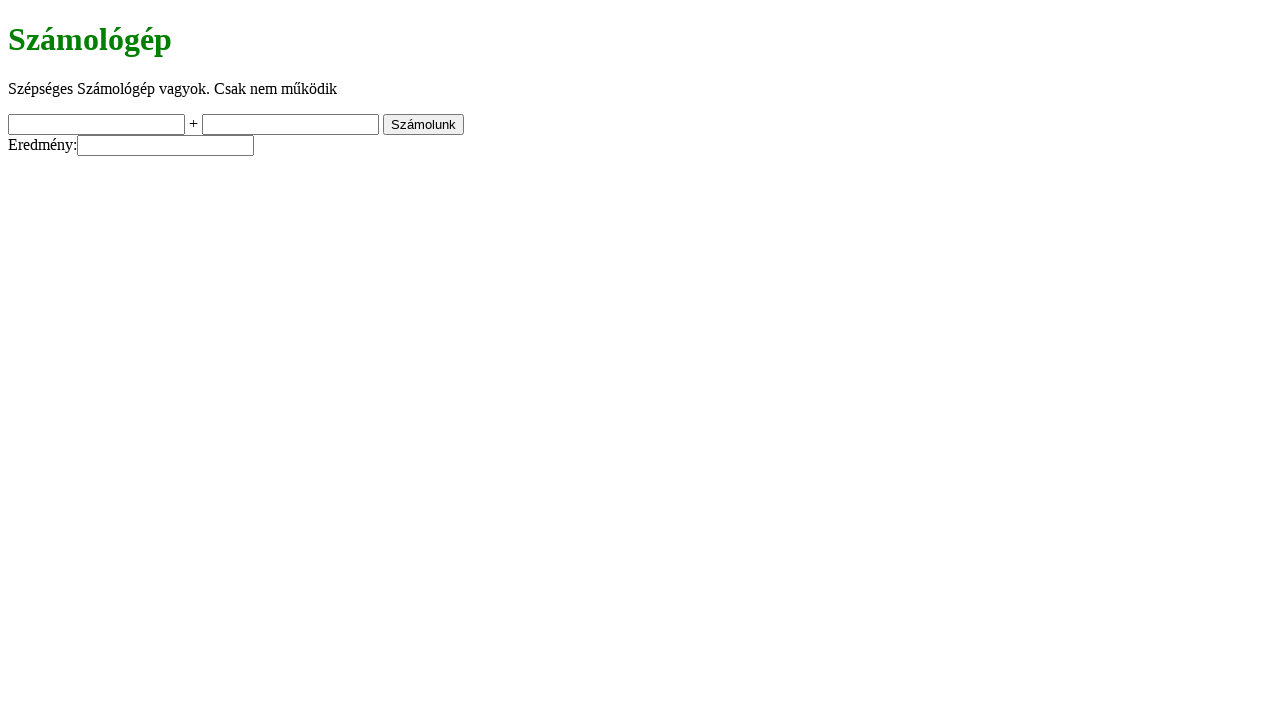

Filled first input field (a) with value 1 on input[name='a']
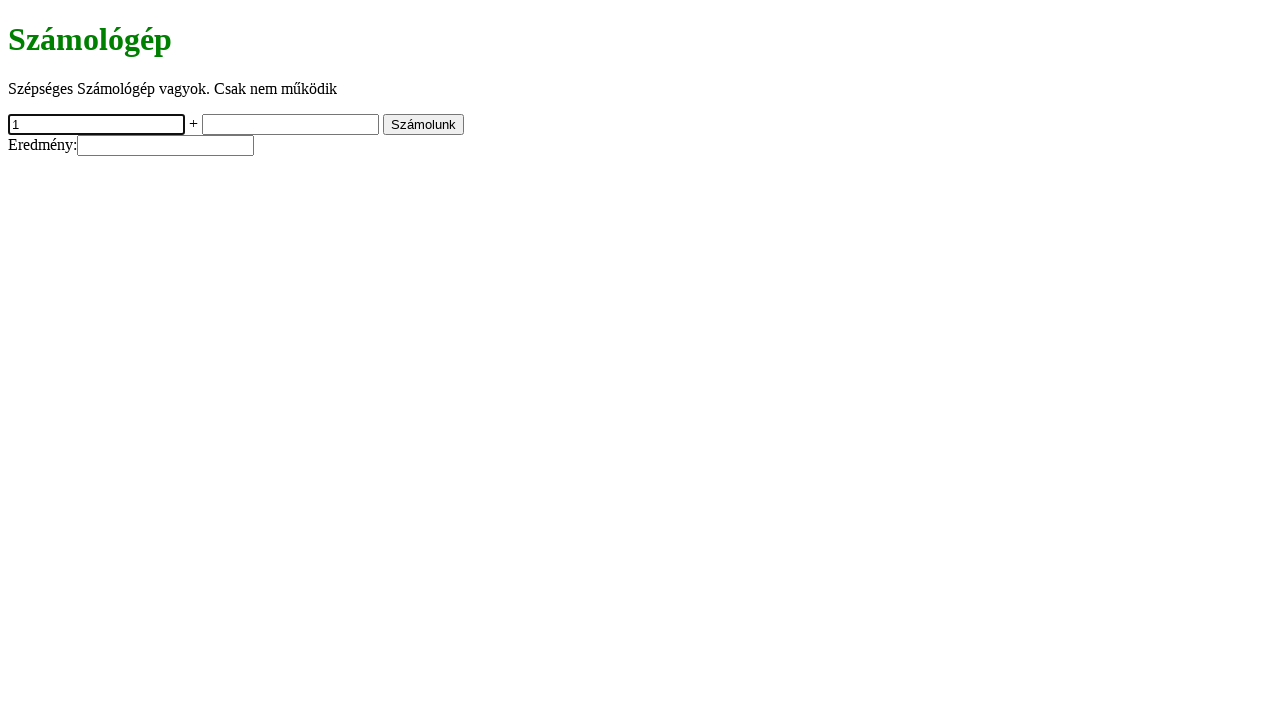

Filled second input field (b) with value 2 on input[name='b']
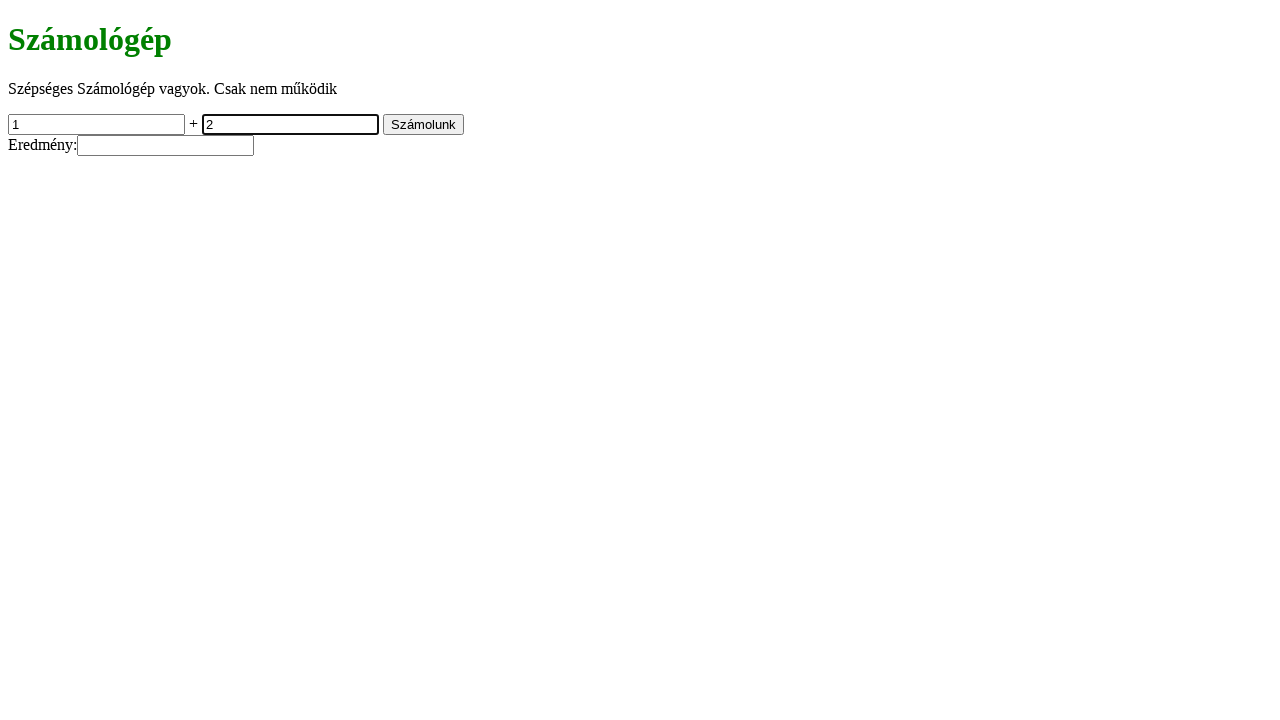

Verified page header text is 'Számológép'
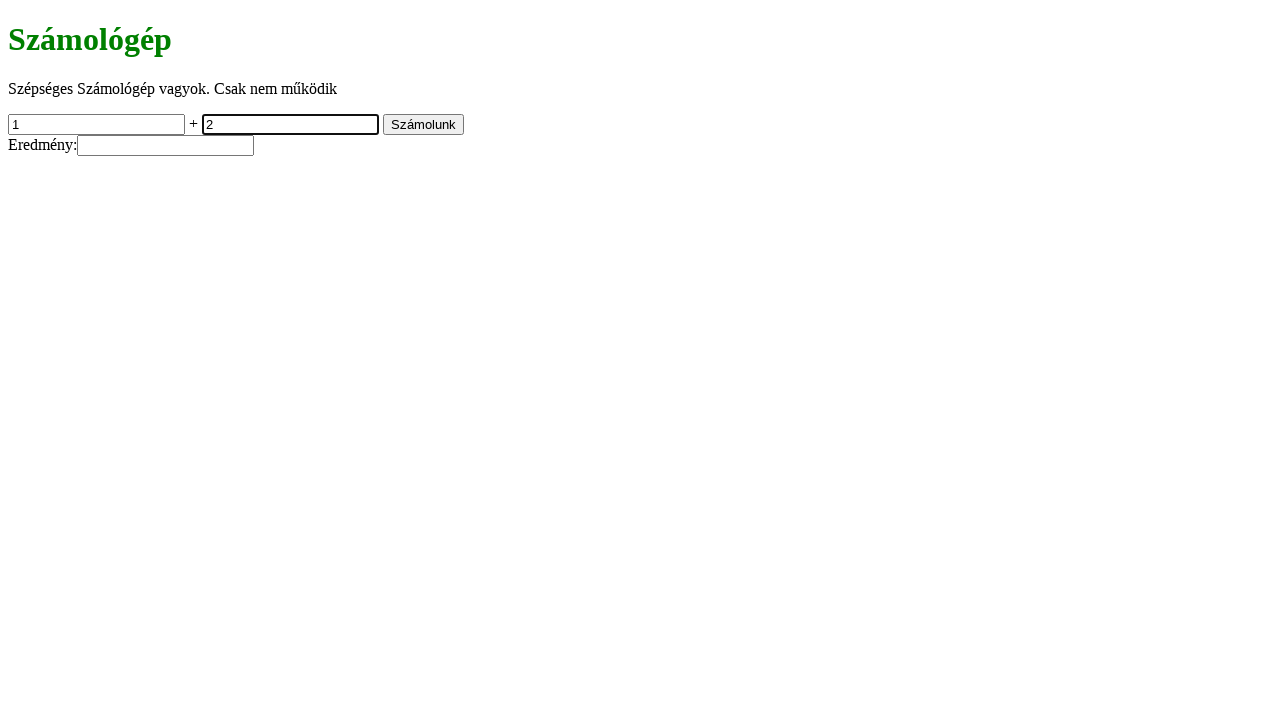

Clicked submit button to perform calculation at (424, 124) on xpath=//input[3]
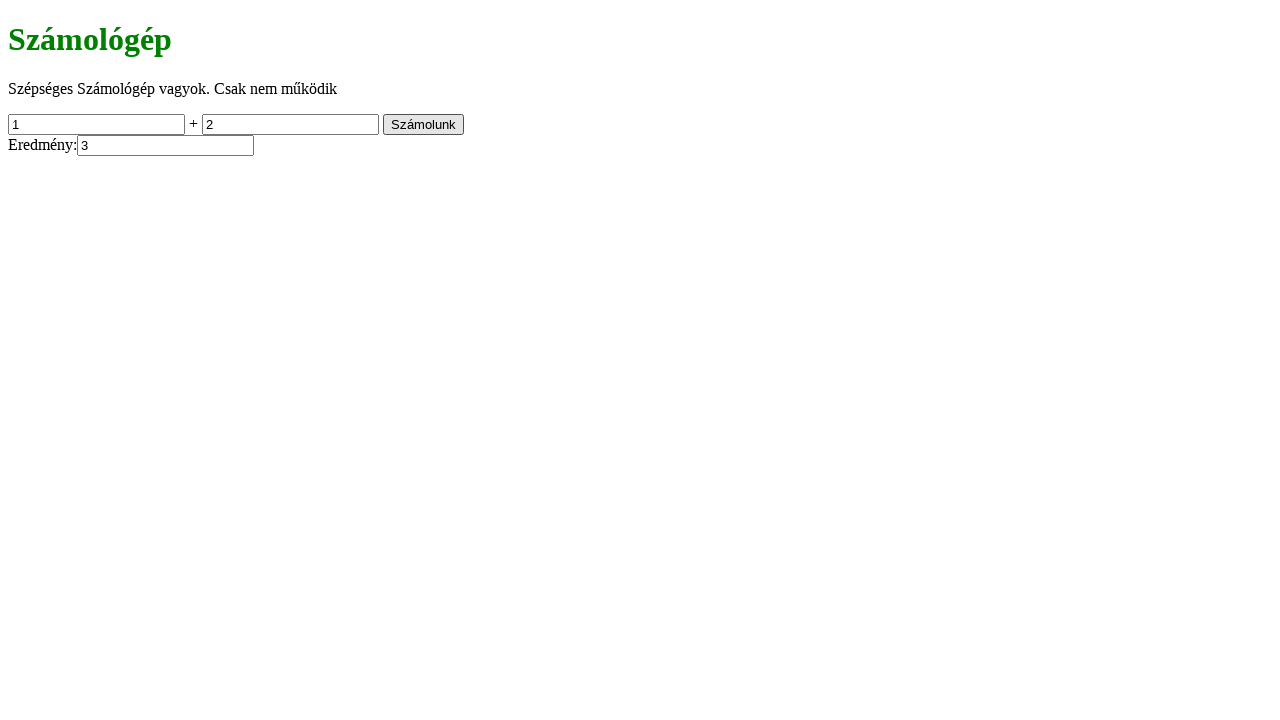

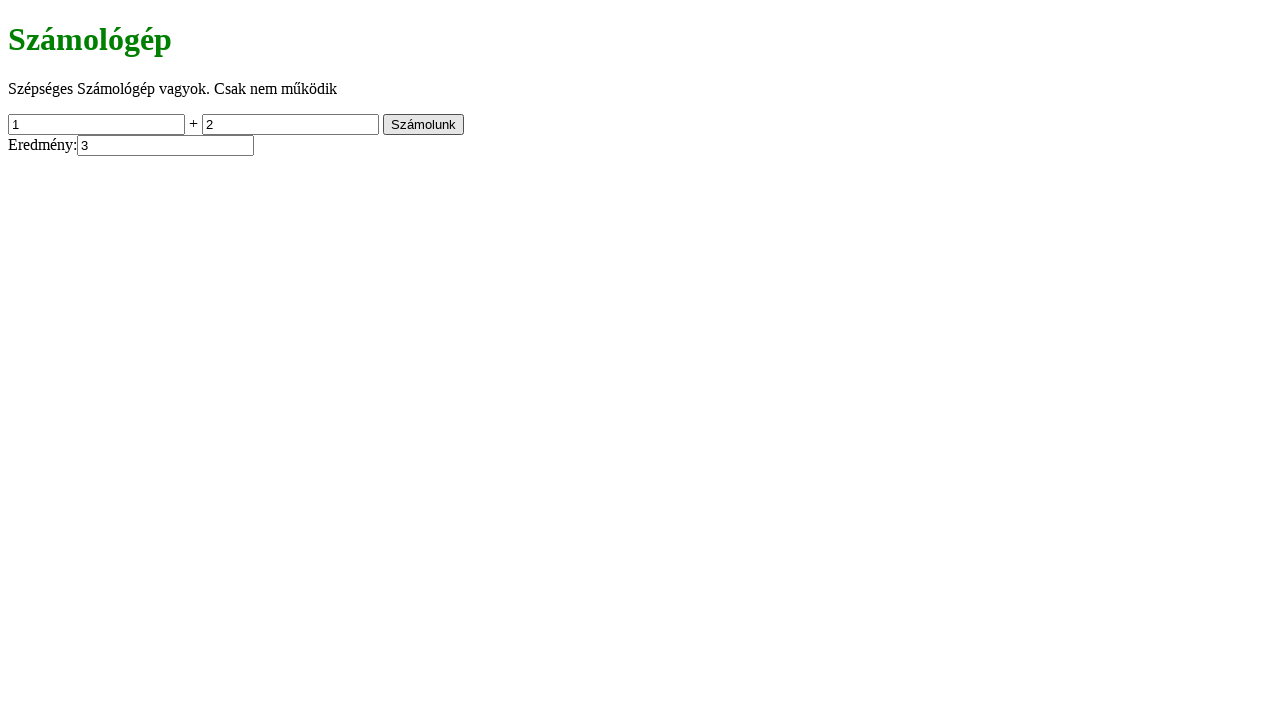